Tests a math quiz page by reading two numbers, calculating their sum, selecting the result from a dropdown, and submitting the form

Starting URL: http://suninjuly.github.io/selects2.html

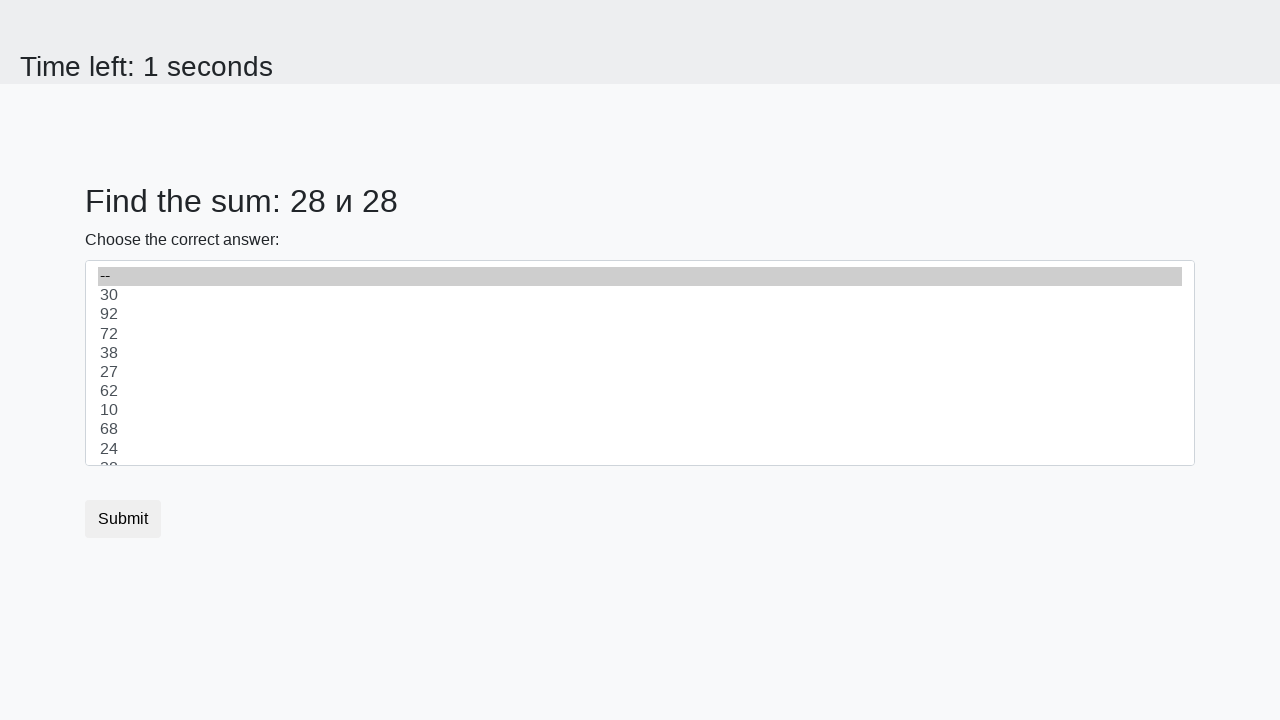

Read first number from #num1 element
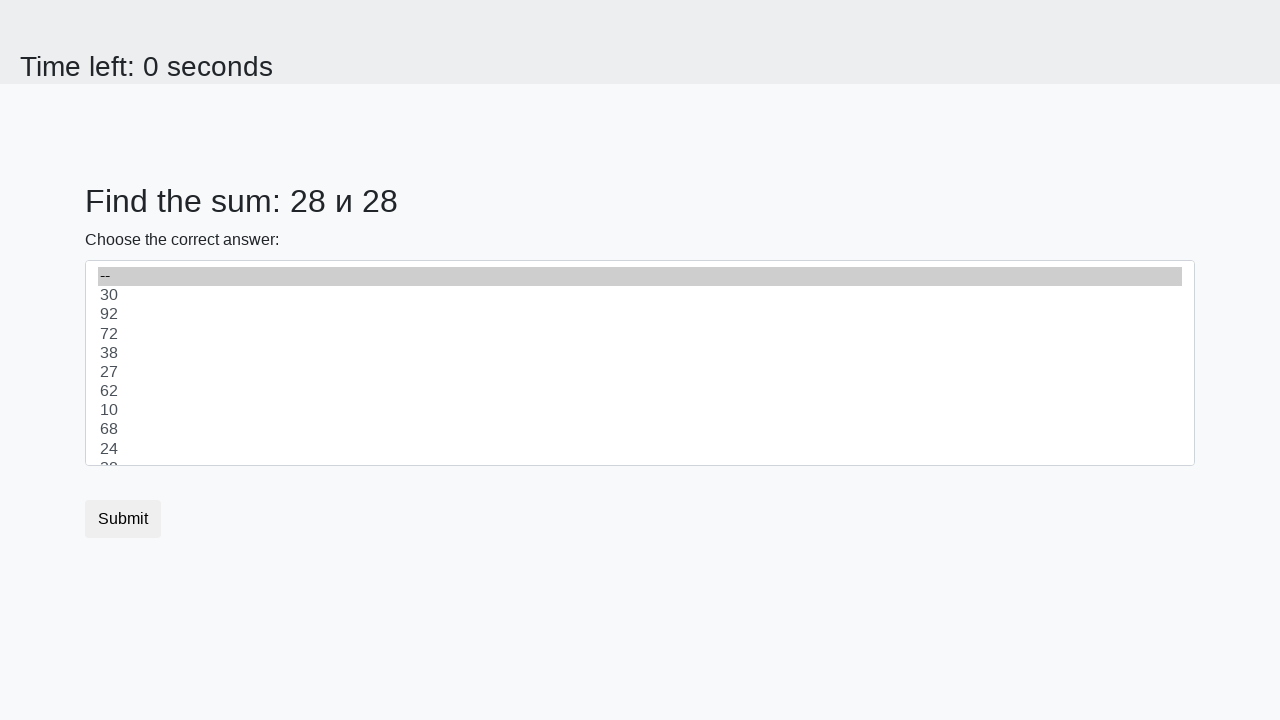

Read second number from #num2 element
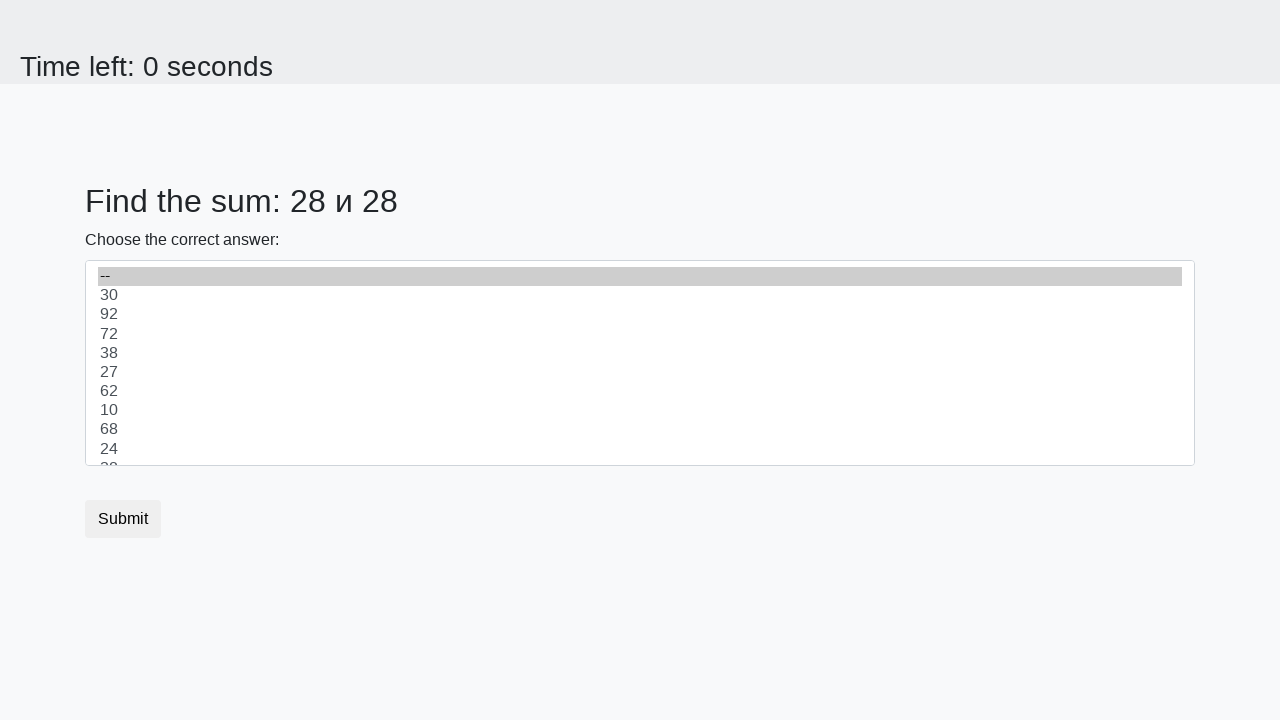

Calculated sum: 28 + 28 = 56
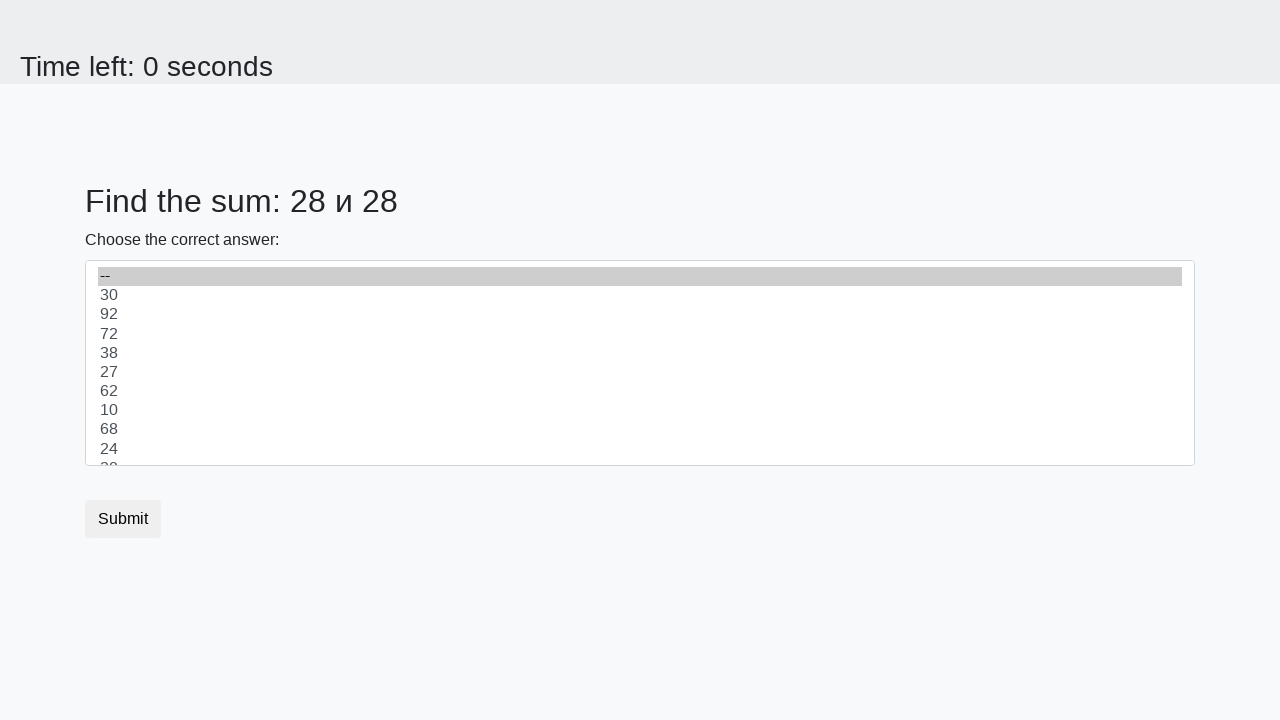

Selected result 56 from dropdown on select
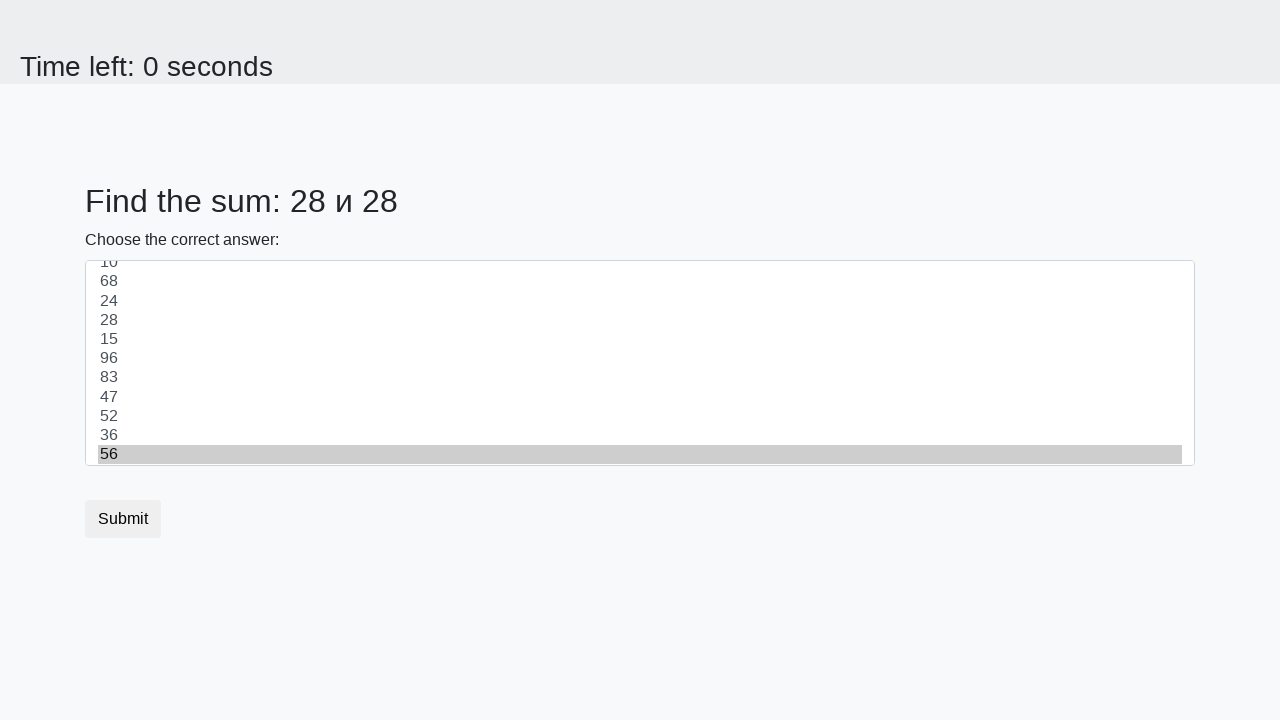

Clicked submit button to submit the quiz at (123, 519) on button[type='submit']
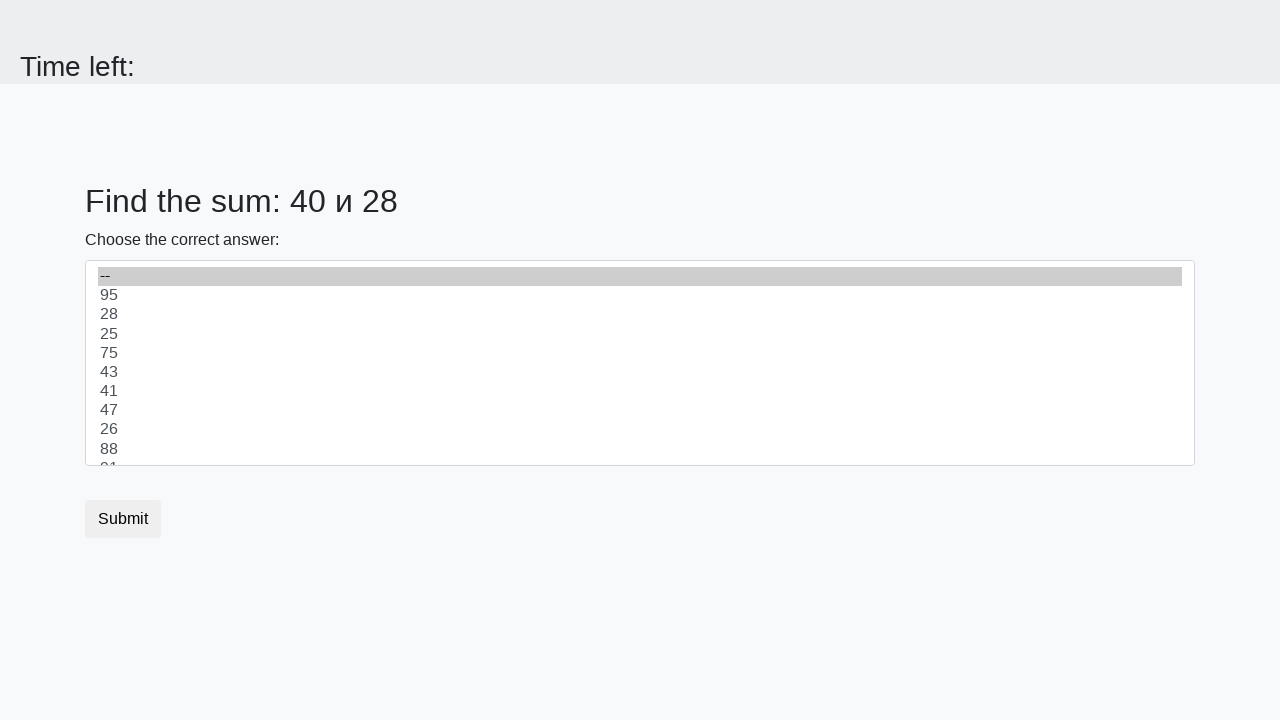

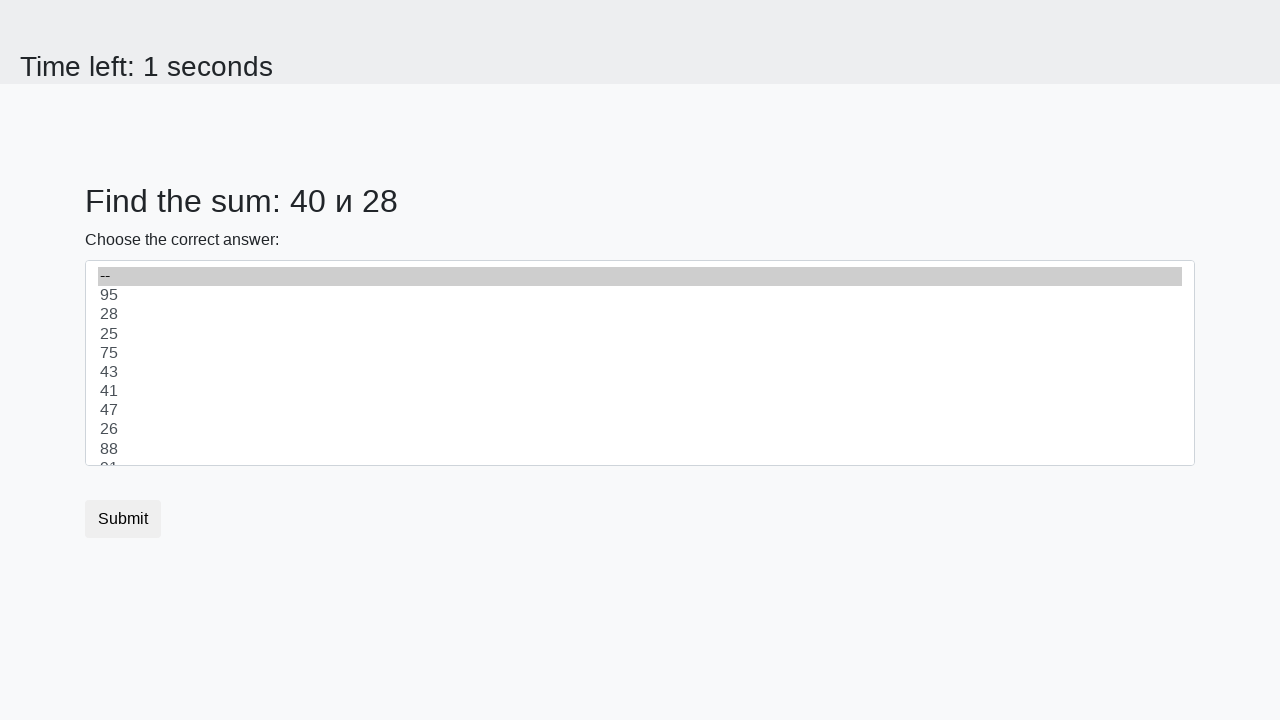